Tests prompt dialog handling by clicking a Prompt button, entering a name in the prompt, and verifying the personalized greeting message

Starting URL: https://testautomationpractice.blogspot.com/

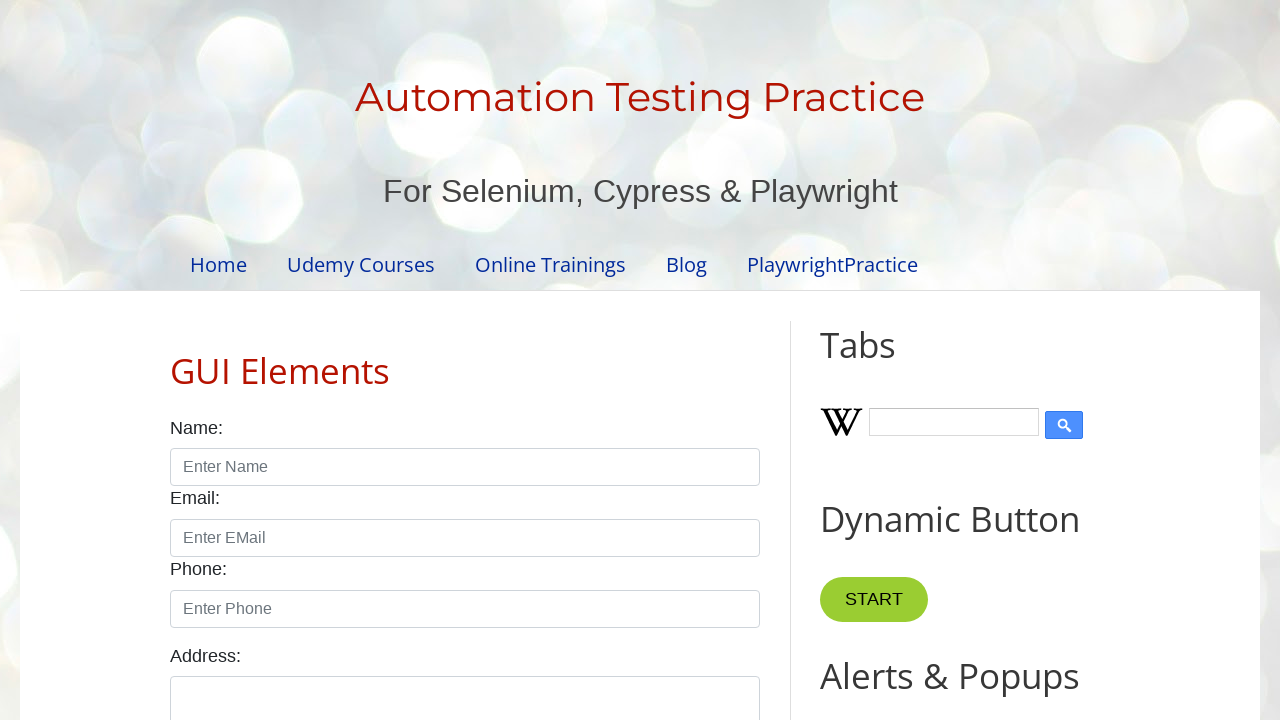

Set up dialog handler to accept prompt with name 'John'
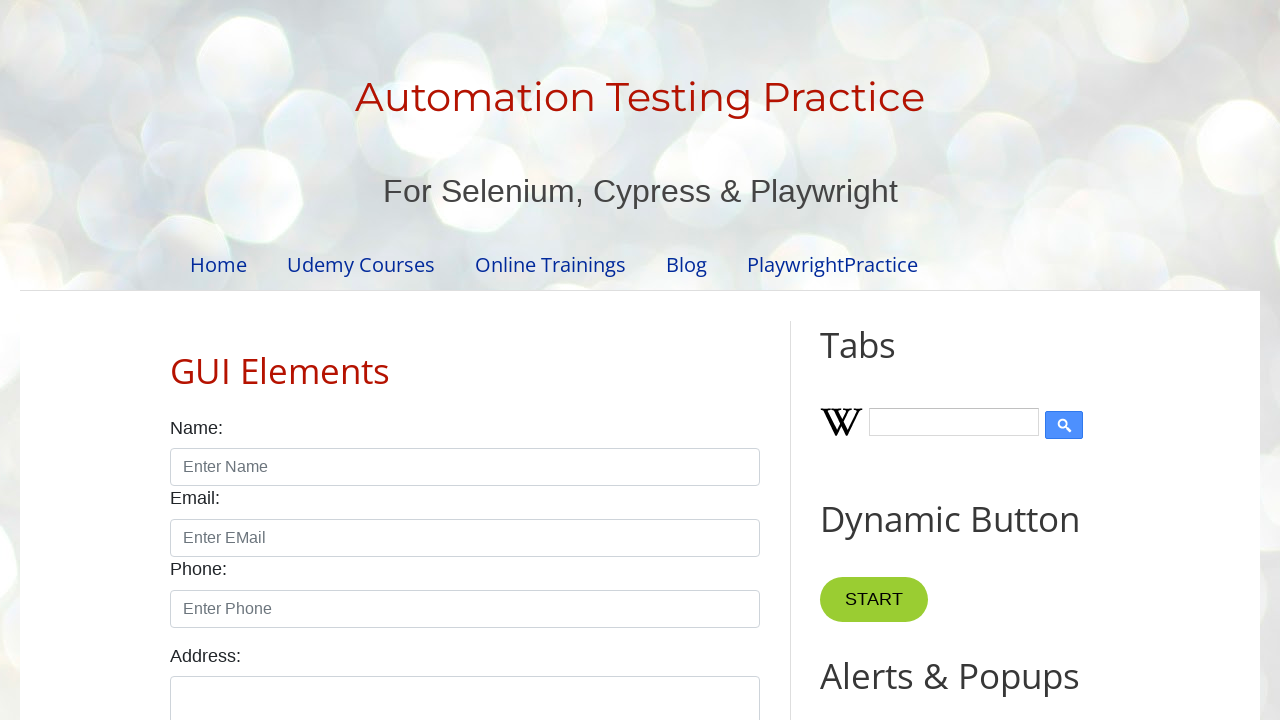

Clicked Prompt button to trigger prompt dialog at (890, 360) on xpath=//button[@id='promptBtn']
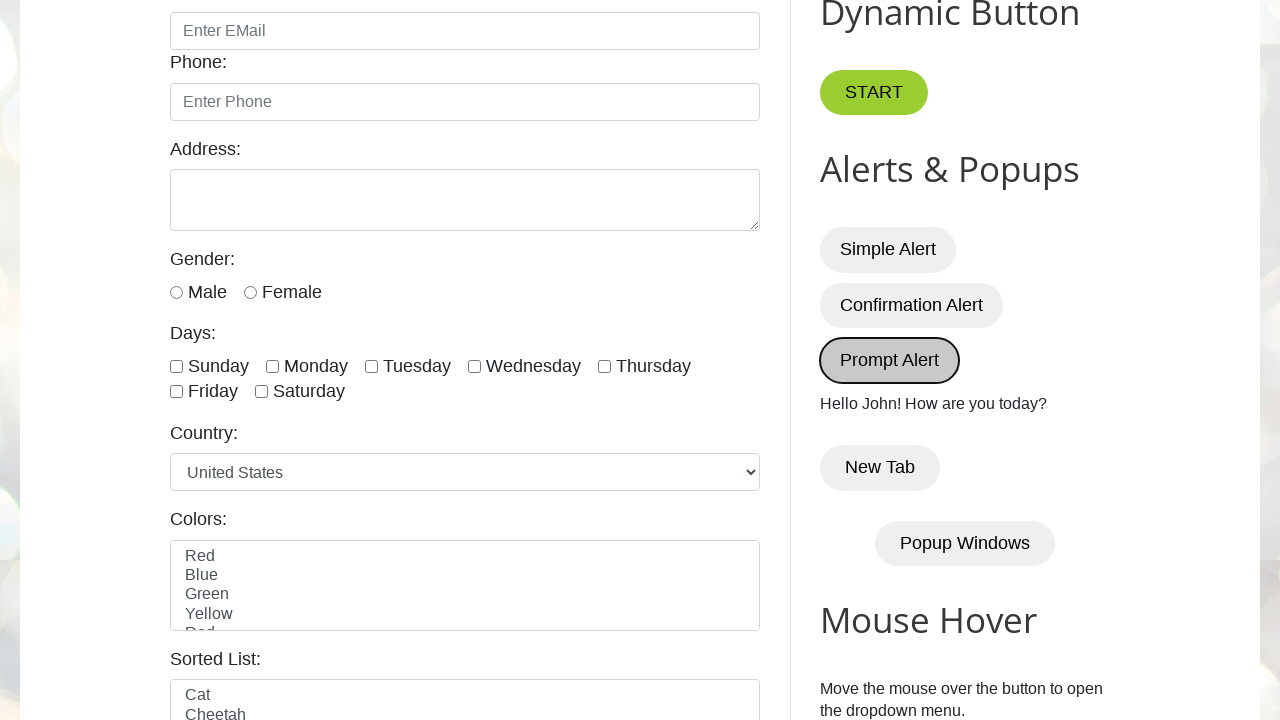

Verified personalized greeting message appeared
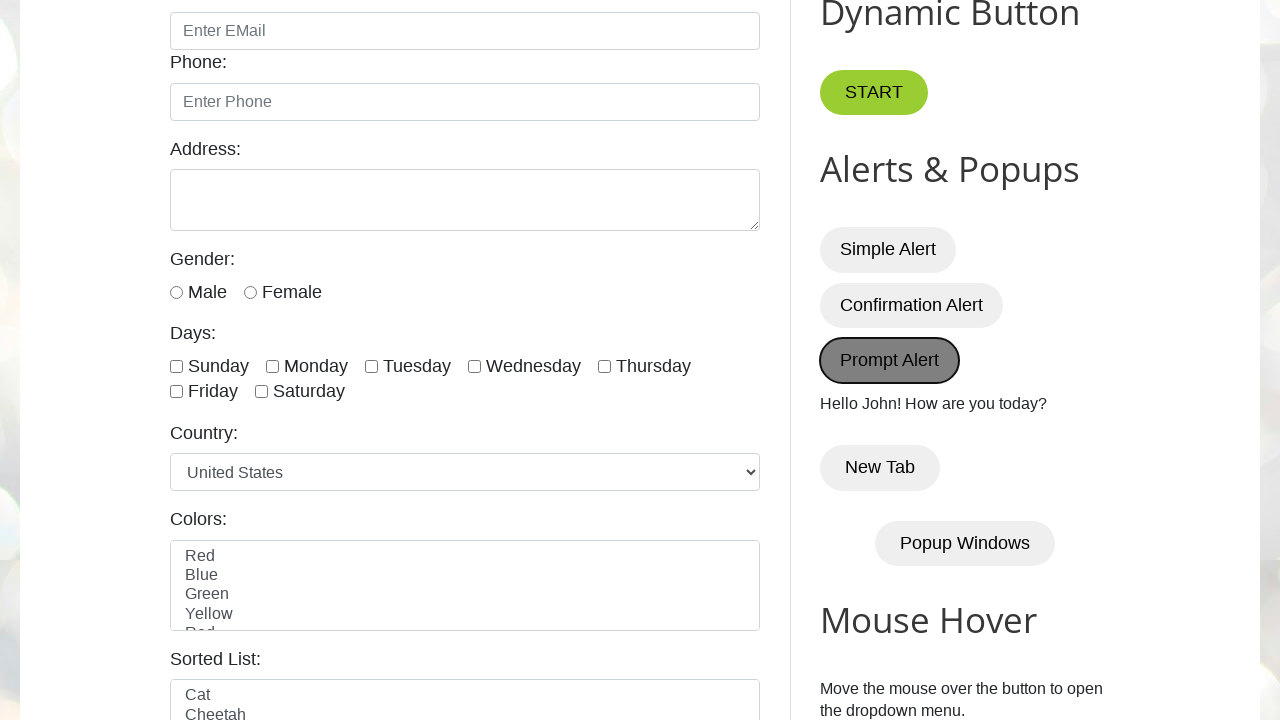

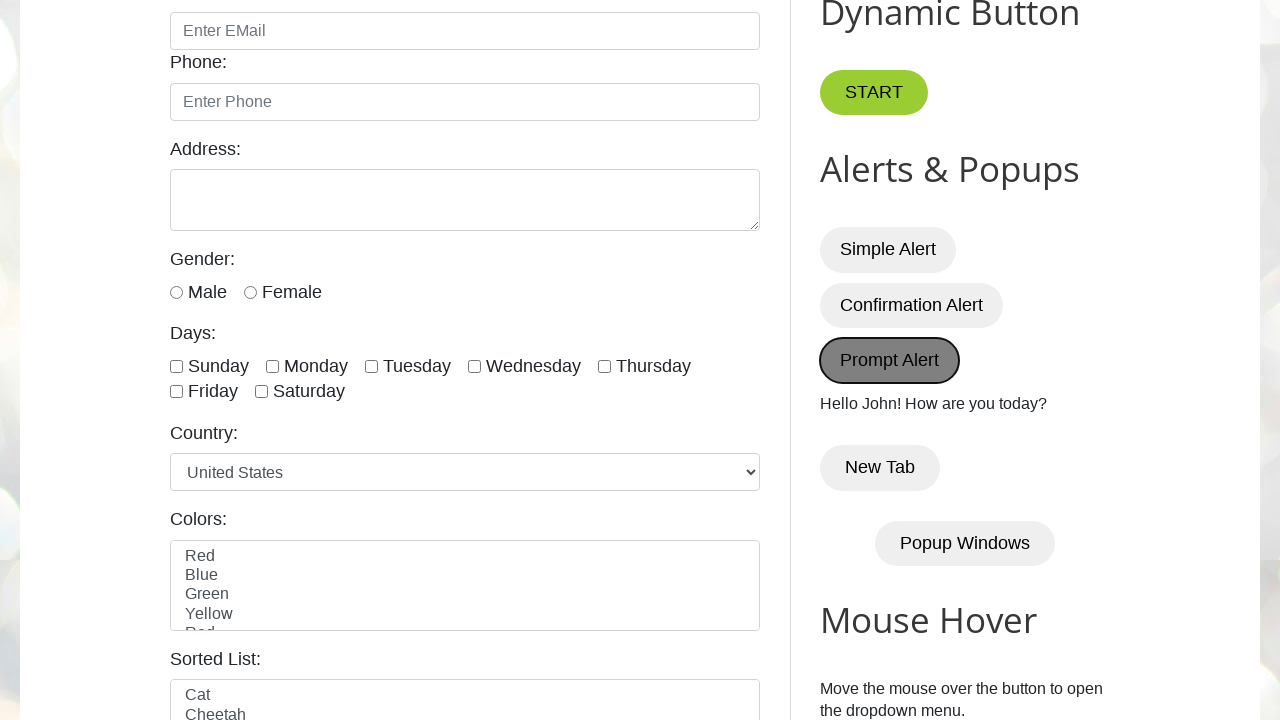